Tests alert/prompt interaction by clicking a link, filling in a prompt dialog, and accepting it

Starting URL: https://learn.javascript.ru/task/simple-page

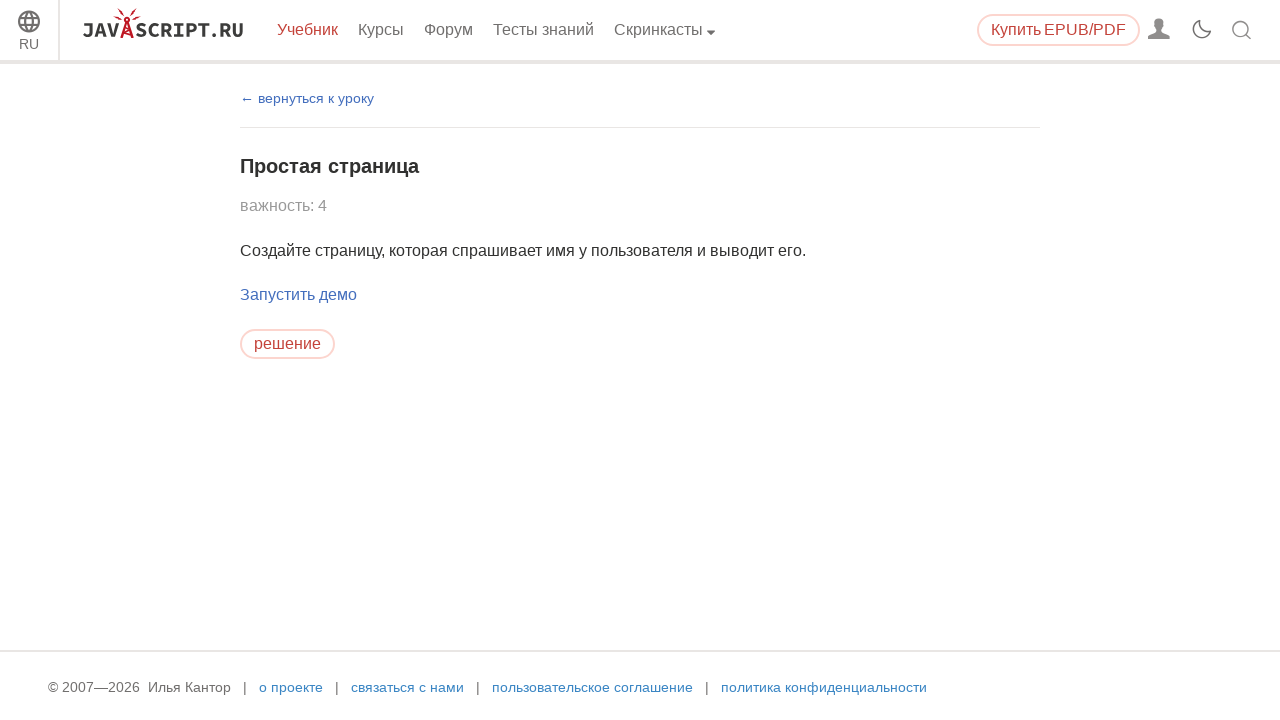

Set up dialog handler to accept prompt with 'ev'
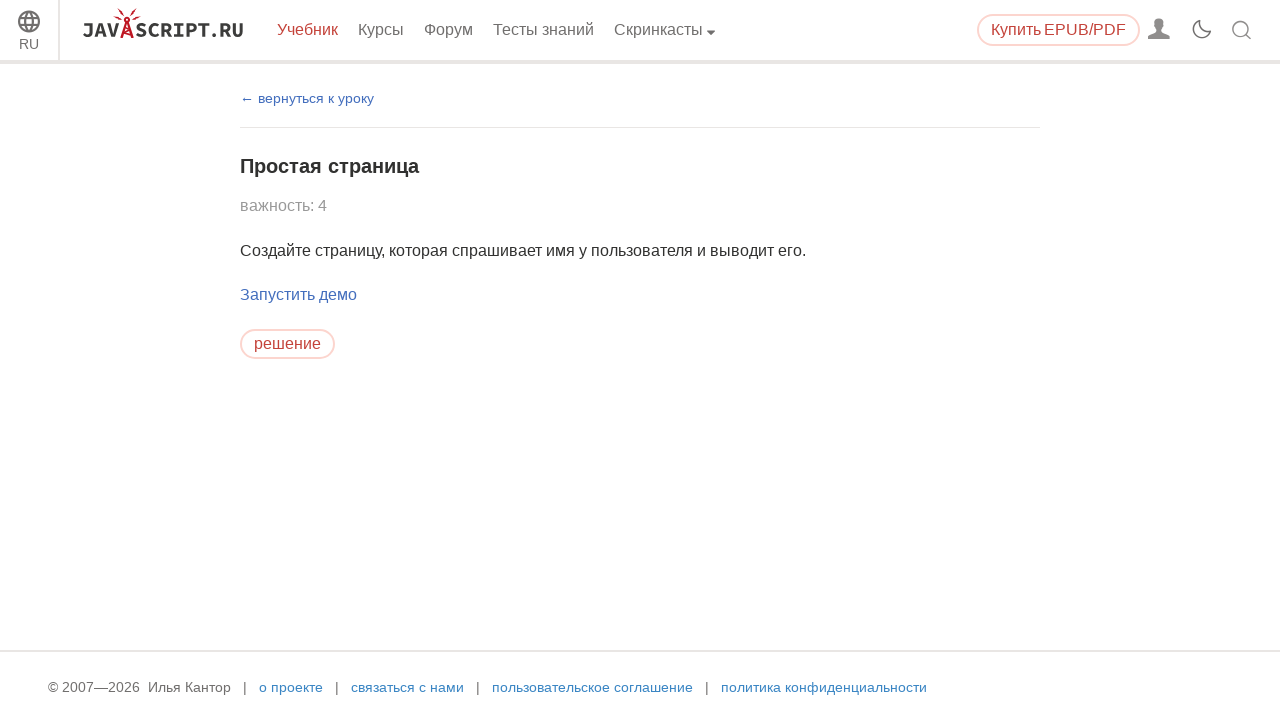

Clicked link to trigger alert/prompt dialog at (298, 295) on xpath=/html/body/div[1]/div[2]/div/main/div[2]/div[2]/div[2]/div[1]/p[2]/a
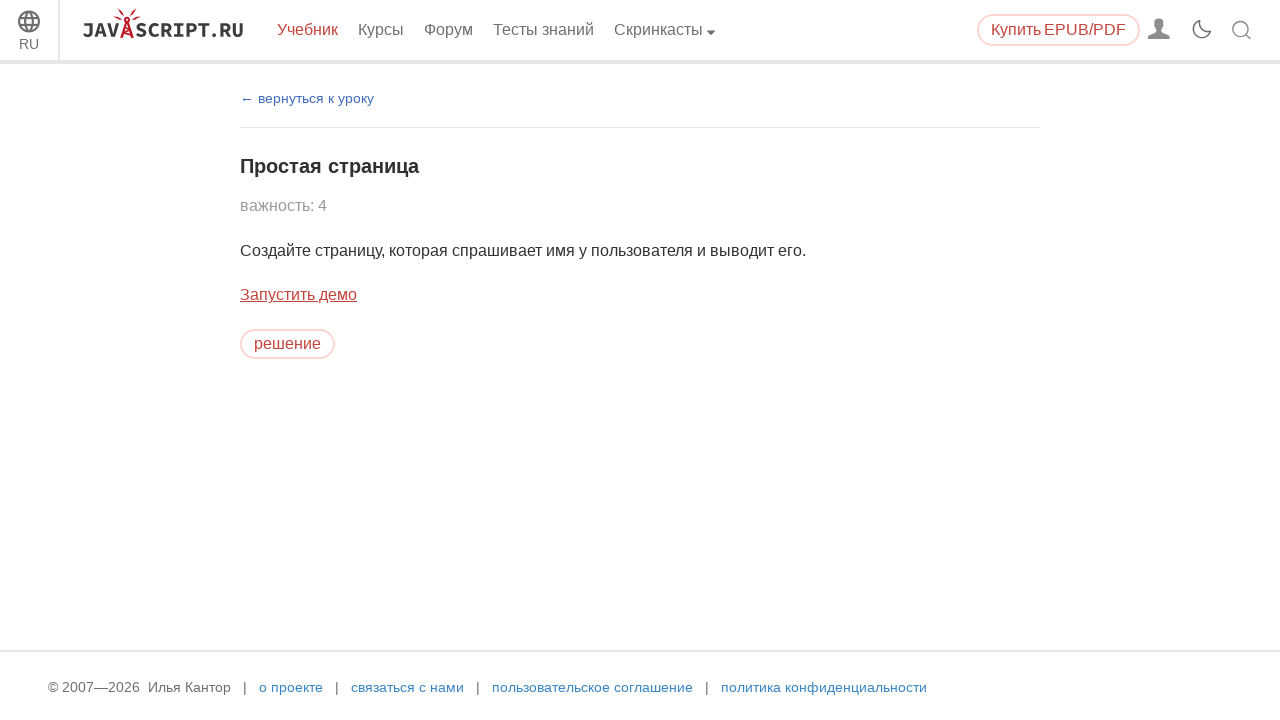

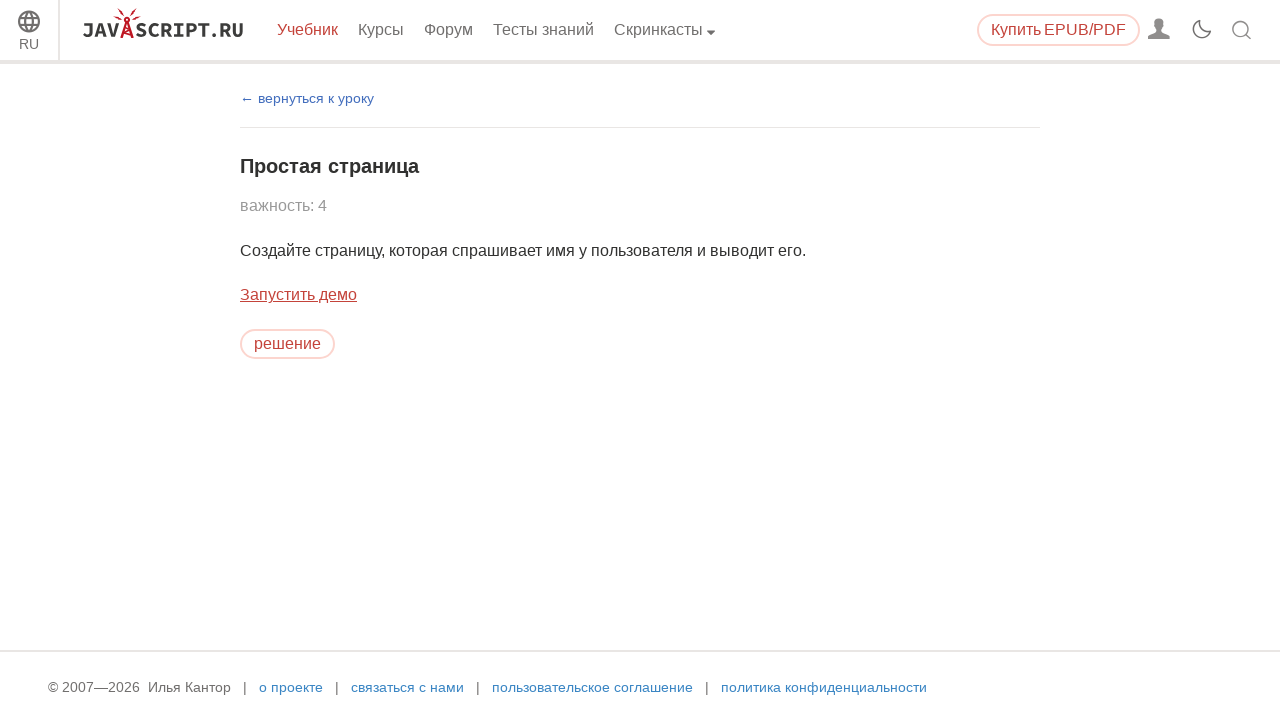